Tests navigation by clicking Browse Languages menu, then Start menu, and verifies the welcome heading is displayed

Starting URL: http://www.99-bottles-of-beer.net/

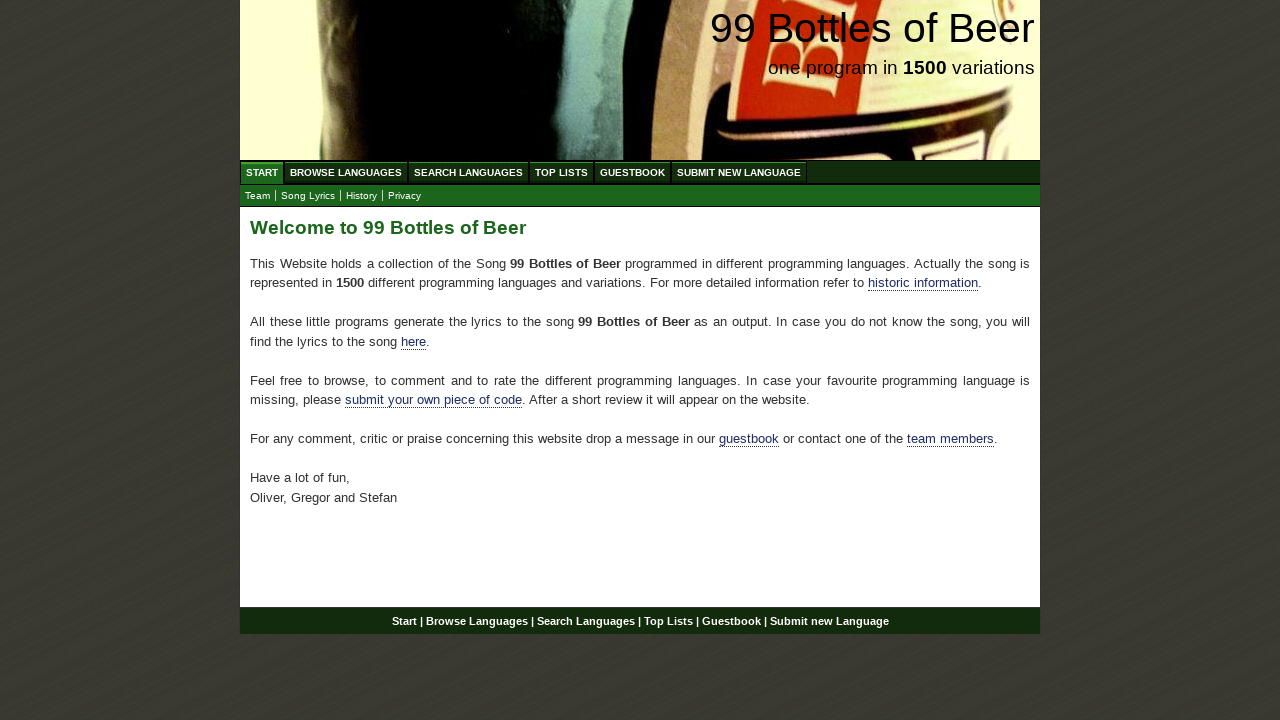

Clicked Browse Languages menu item at (346, 172) on a[href='/abc.html']
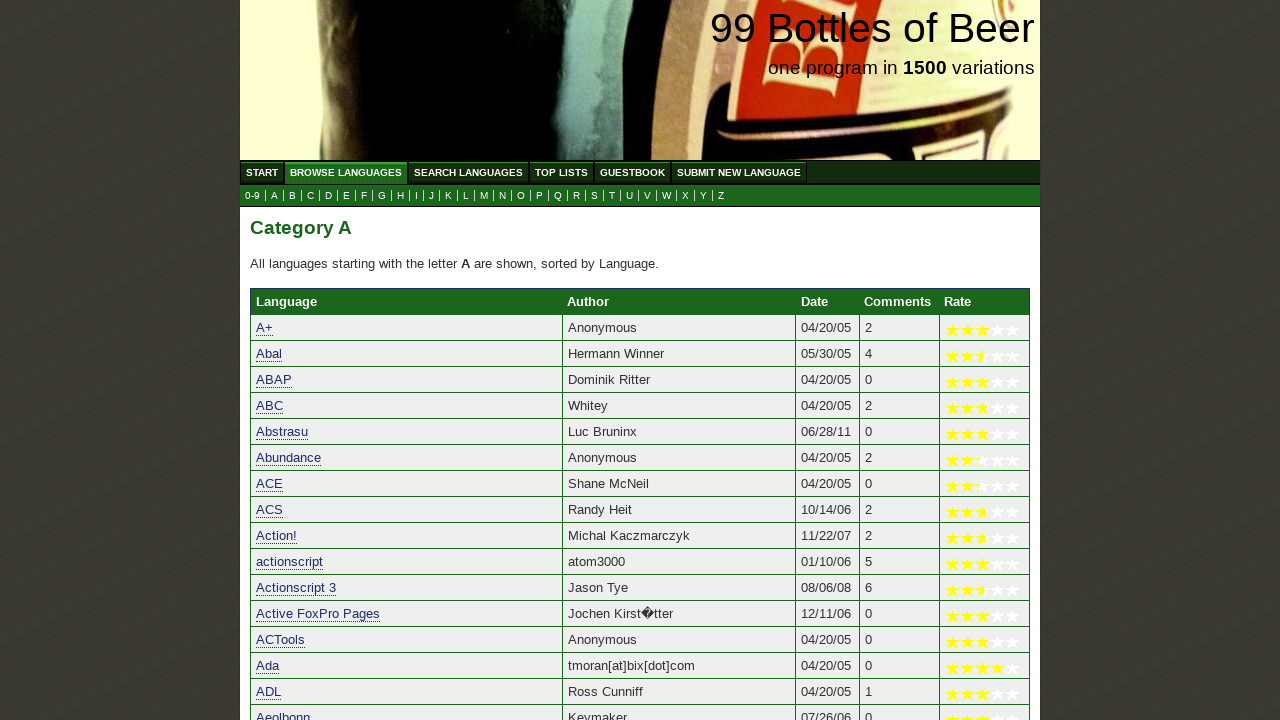

Clicked Start menu item to return to home at (262, 172) on a[href='/']
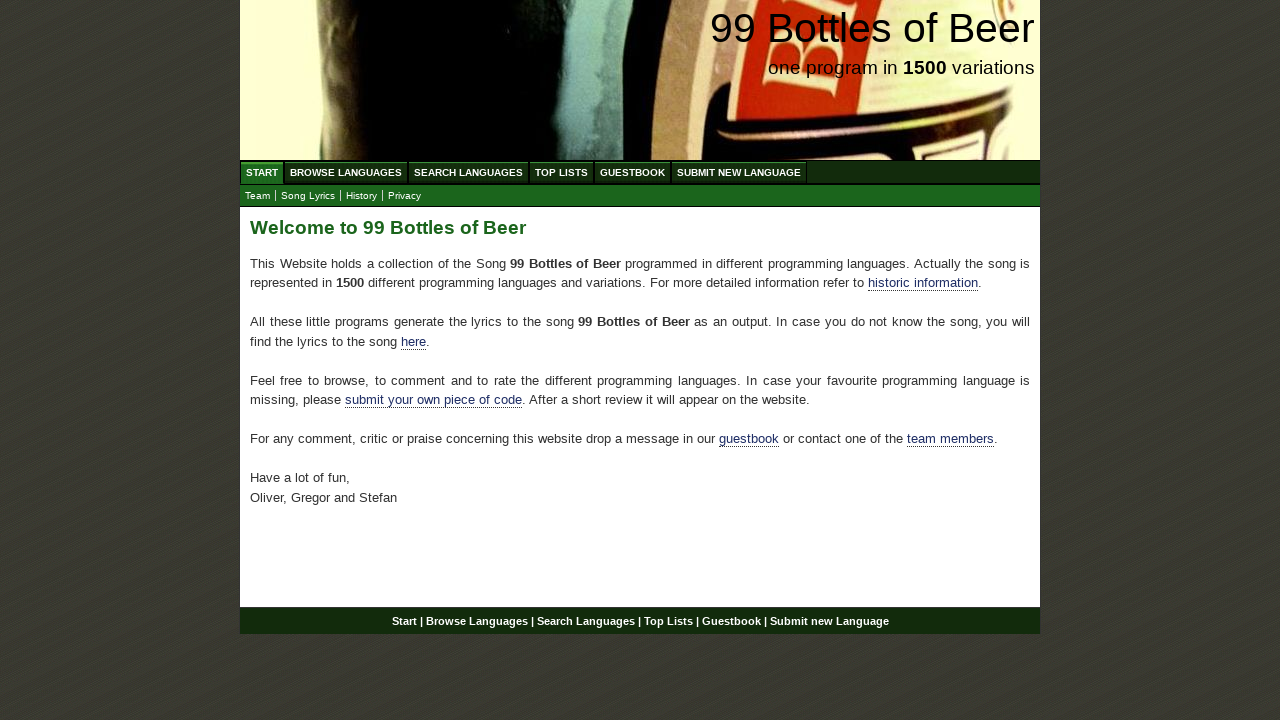

Welcome heading loaded and verified
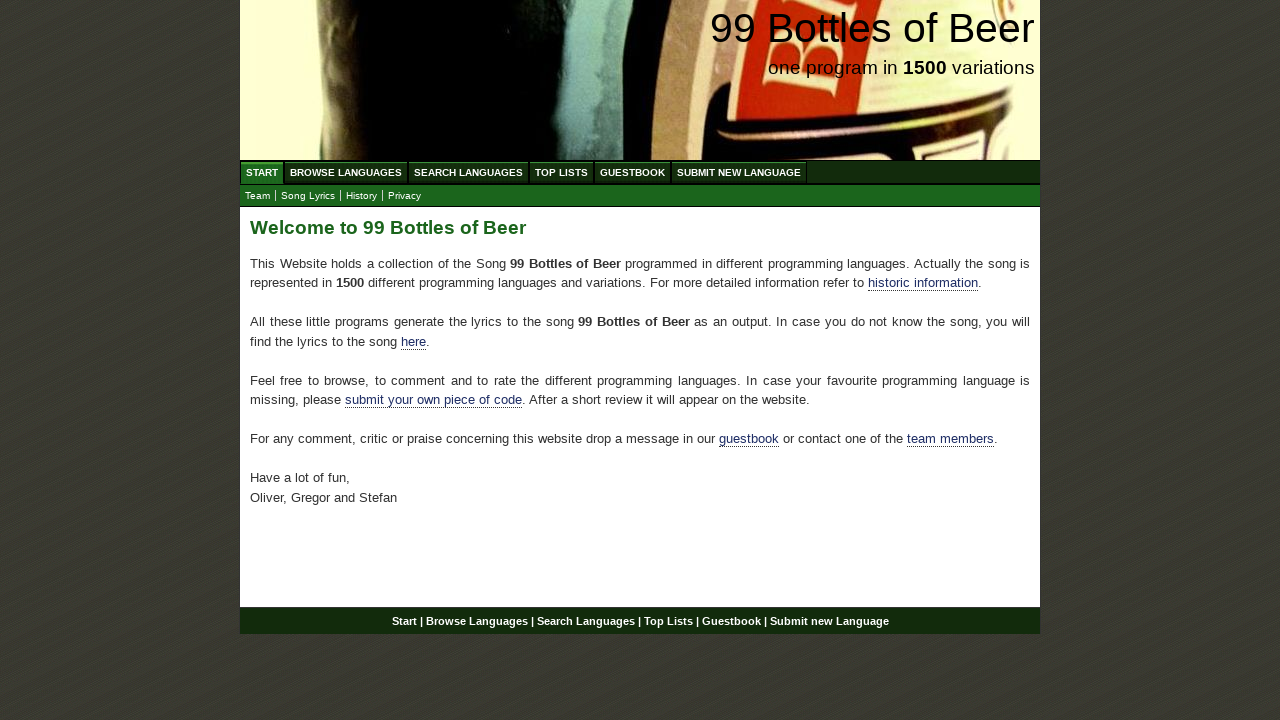

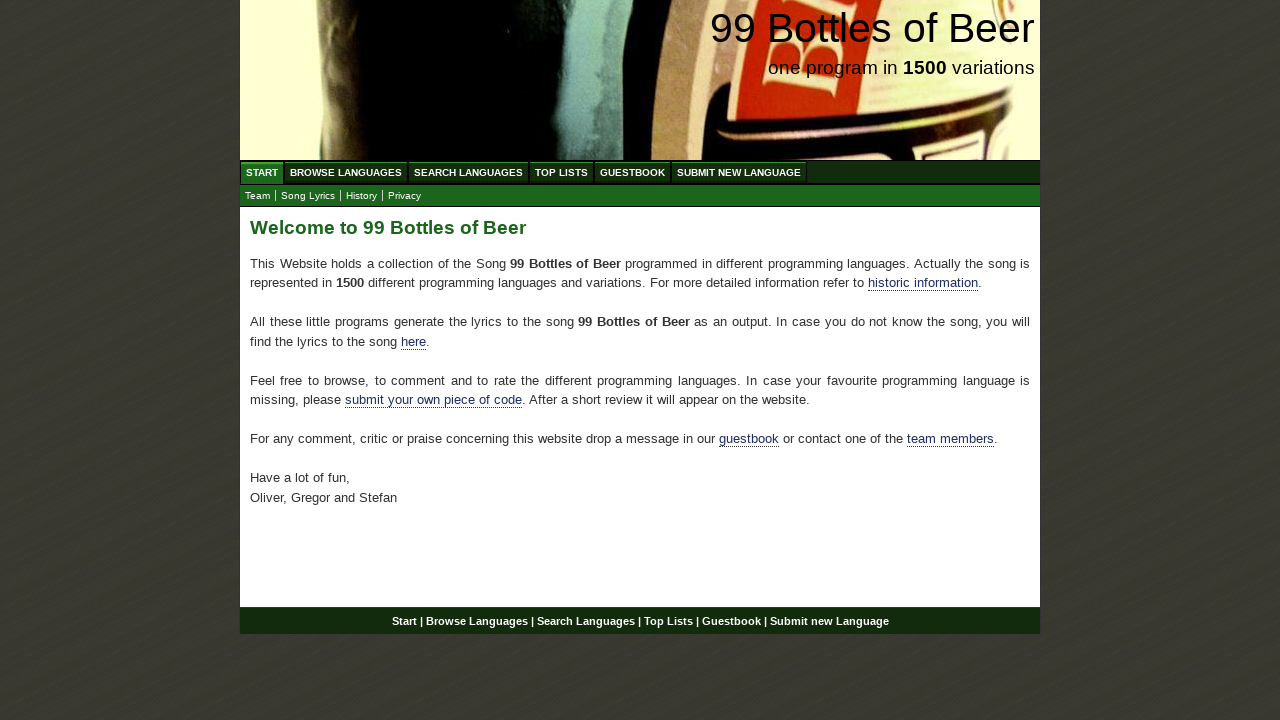